Tests the confirm button by clicking it, dismissing the confirm dialog, and verifying the cancel message appears

Starting URL: https://demoqa.com/alerts

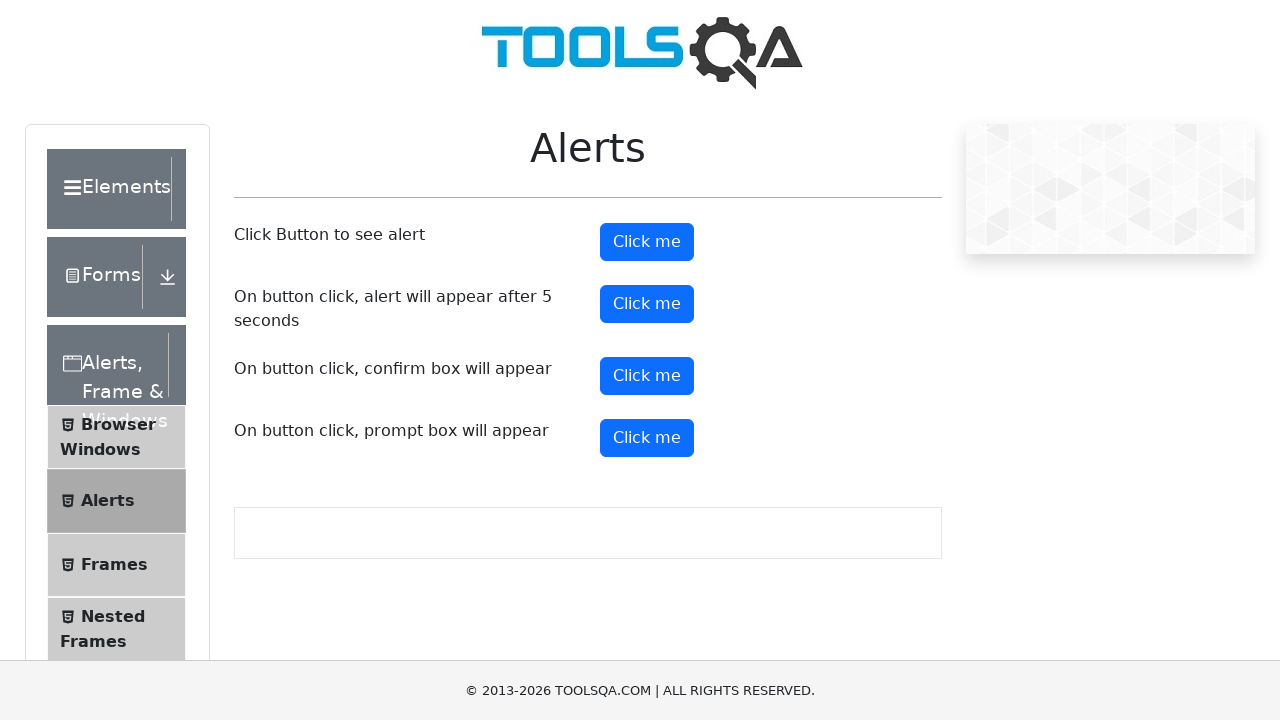

Set up dialog handler to dismiss confirm dialog
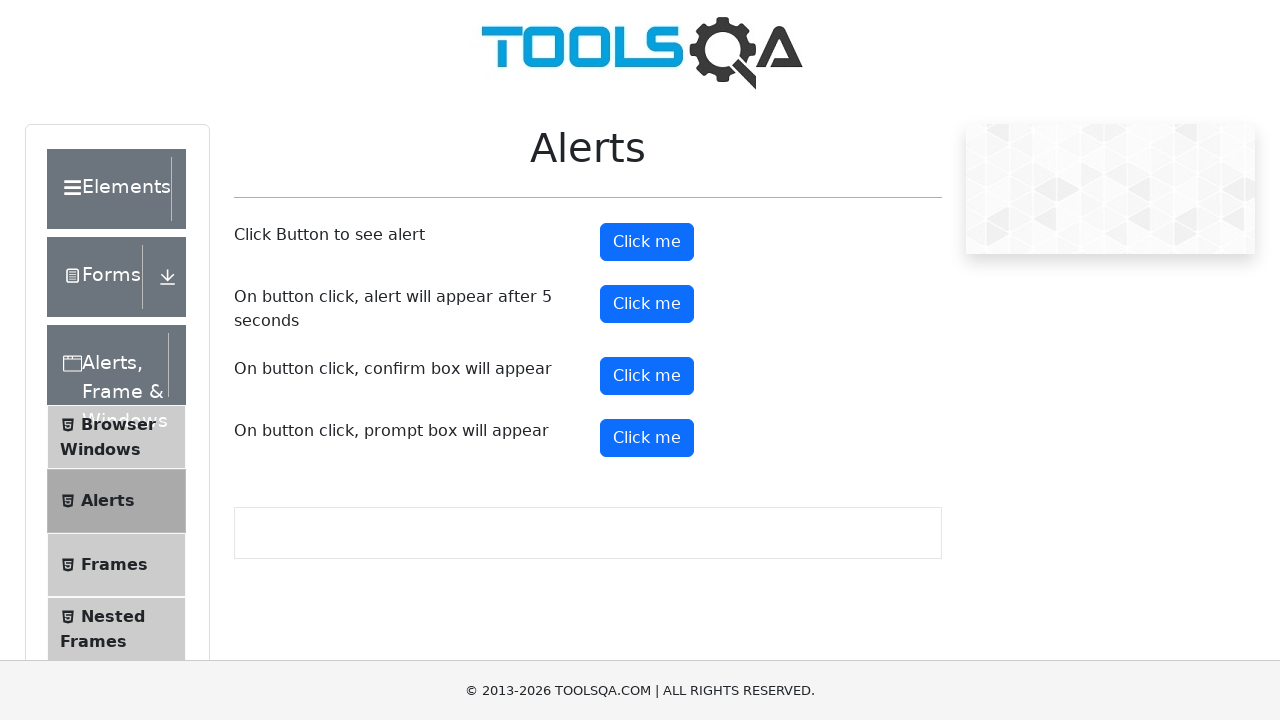

Clicked the confirm button at (647, 376) on button#confirmButton
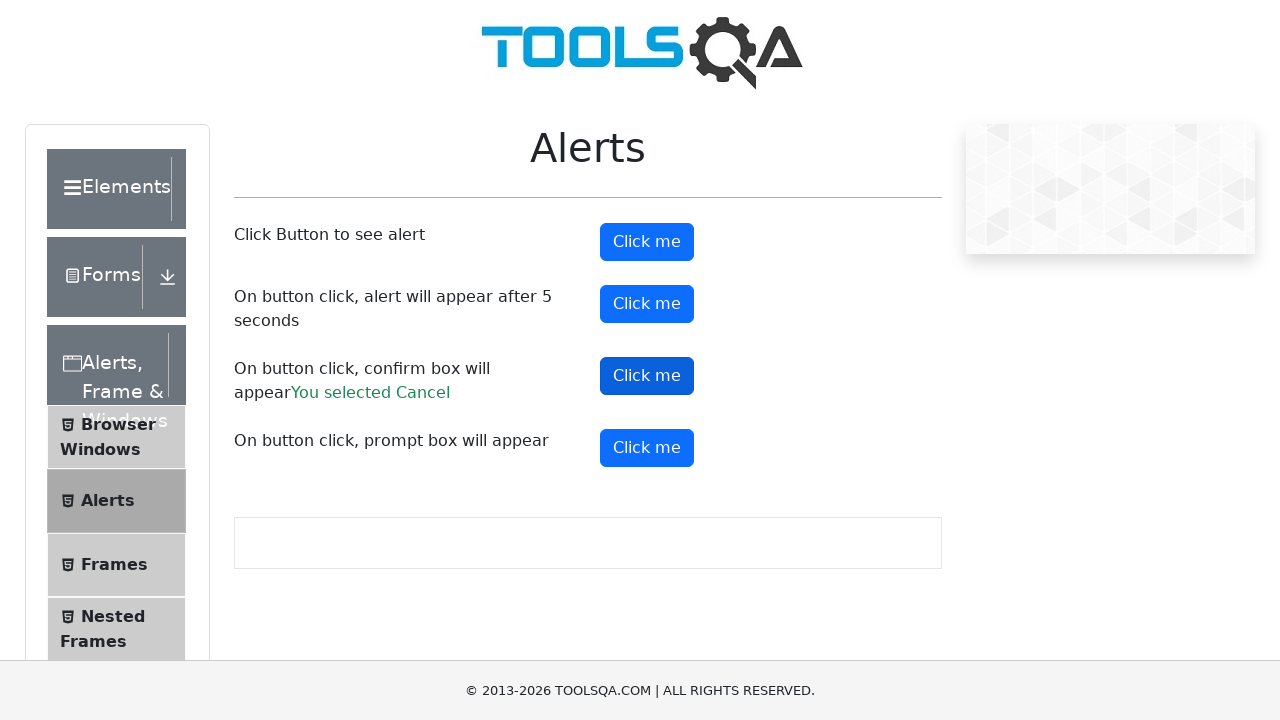

Verified cancel message appeared after dismissing confirm dialog
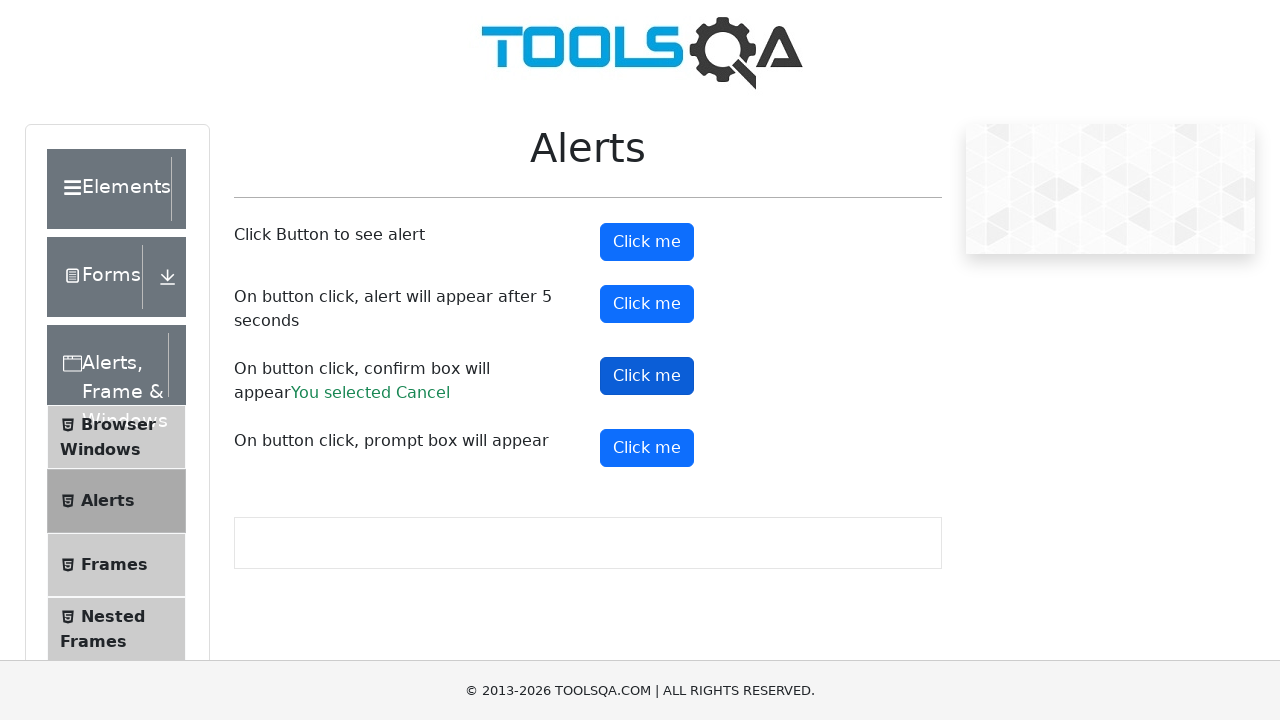

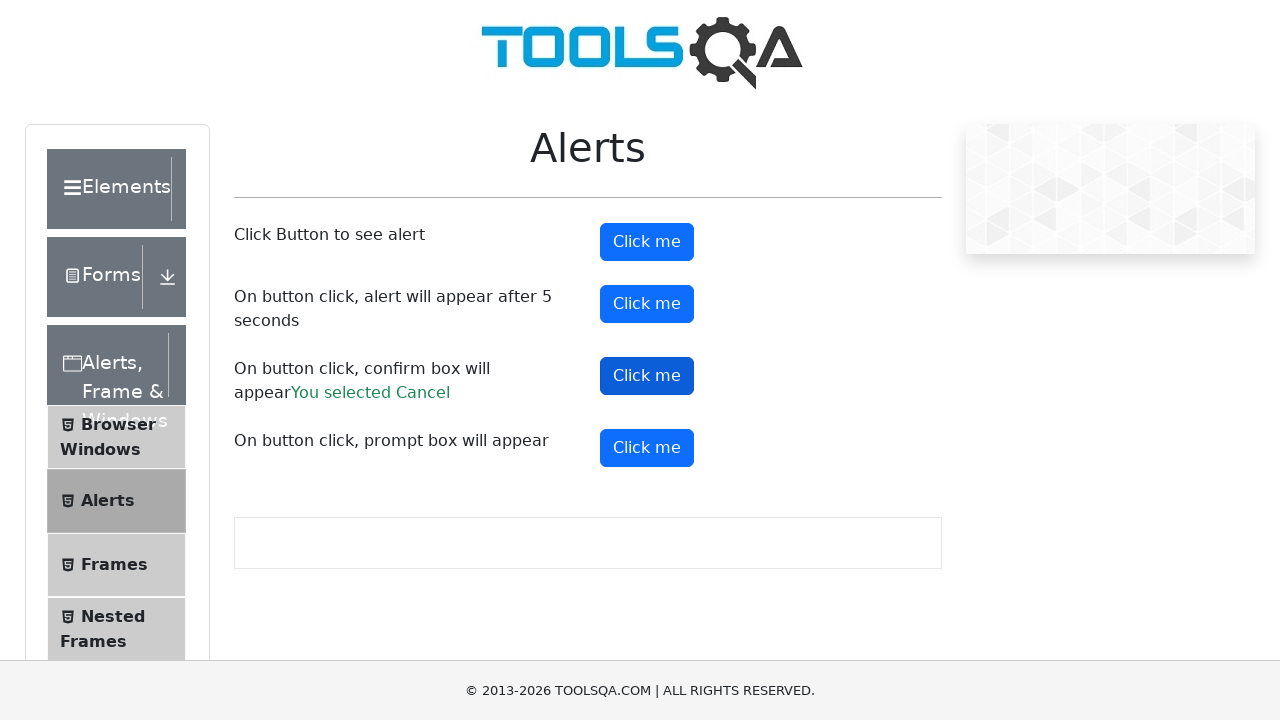